Tests JavaScript alert handling by clicking a button that triggers an alert, waiting for the alert to appear, and accepting it.

Starting URL: https://the-internet.herokuapp.com/javascript_alerts

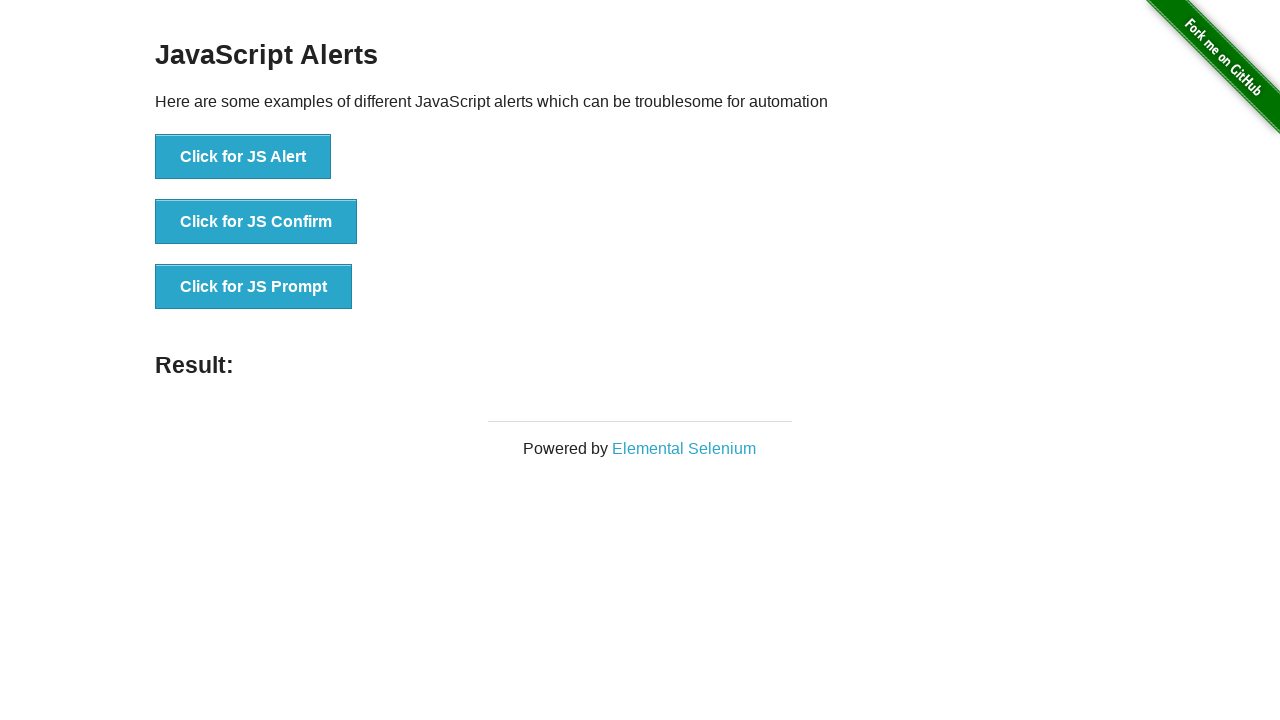

Set up dialog handler to accept JavaScript alerts
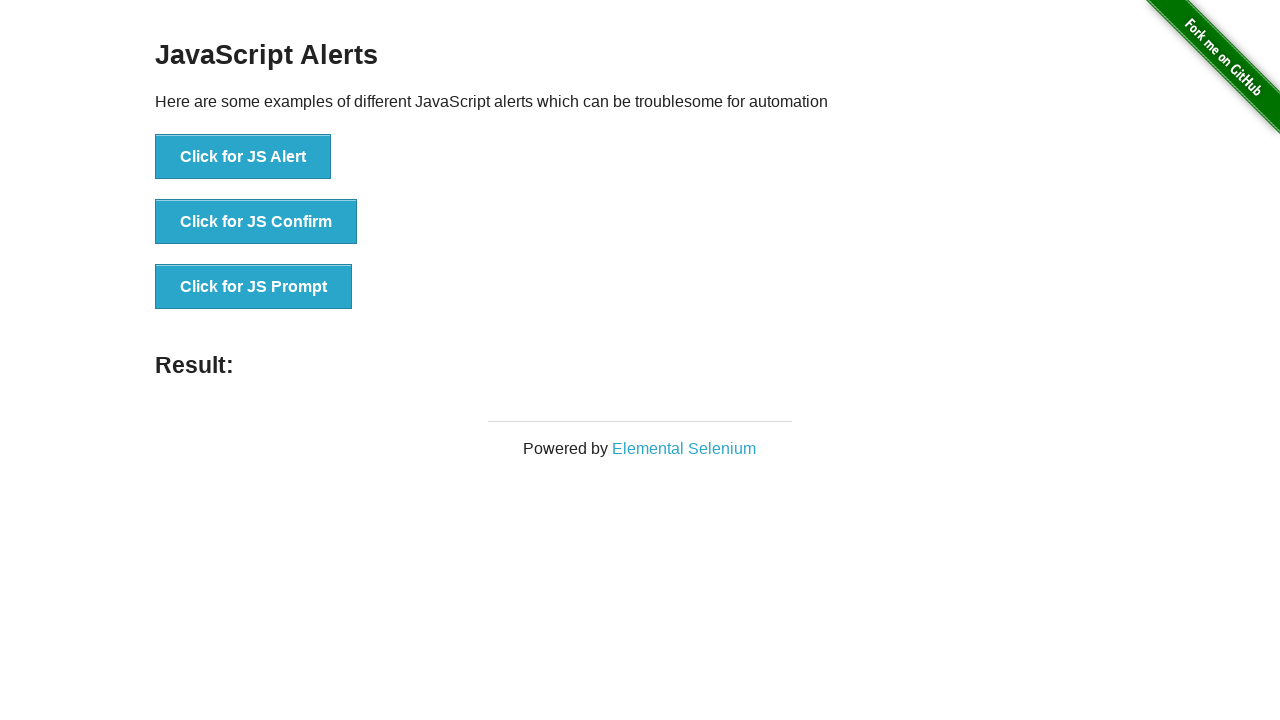

Clicked button to trigger JavaScript alert at (243, 157) on xpath=//button[text()='Click for JS Alert']
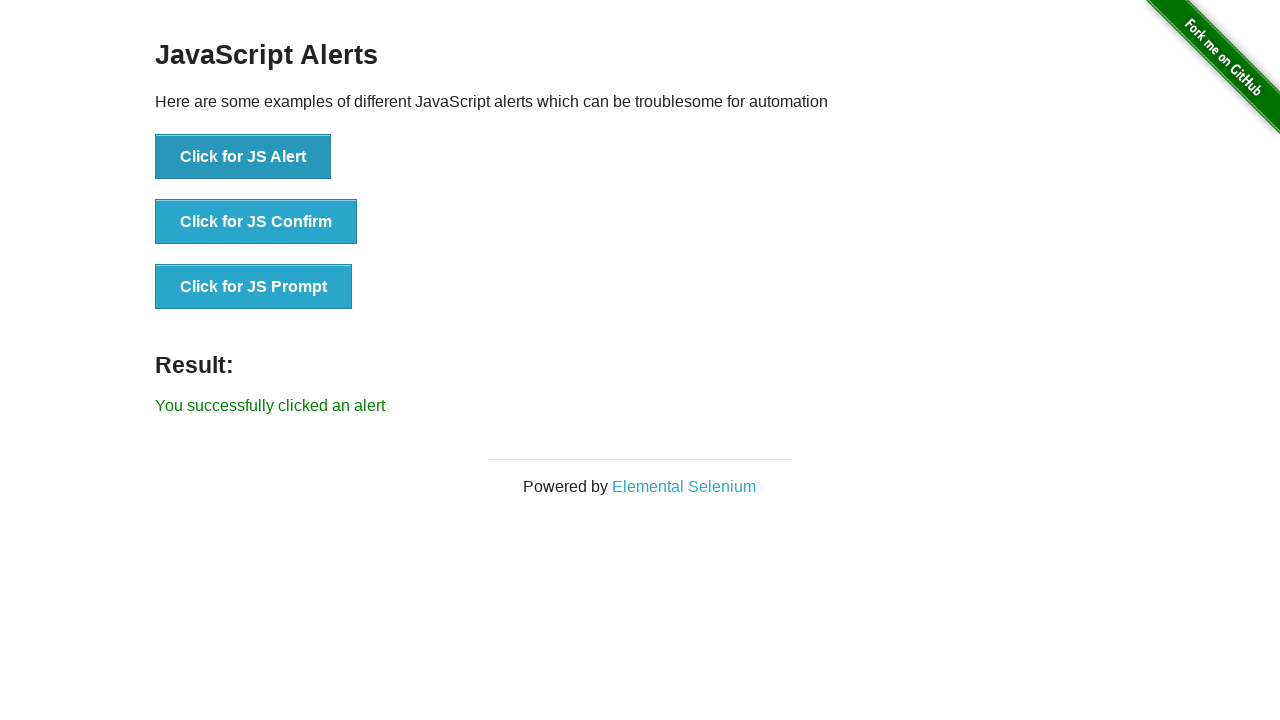

Waited for alert to be handled and accepted
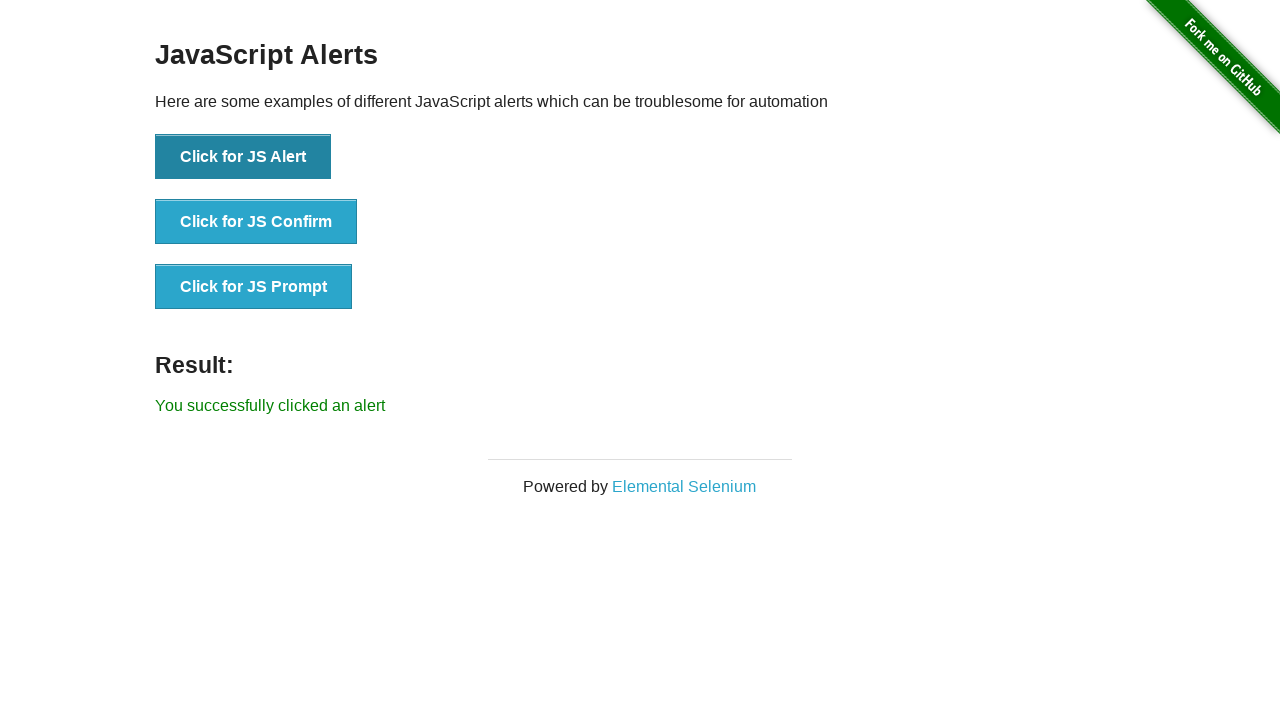

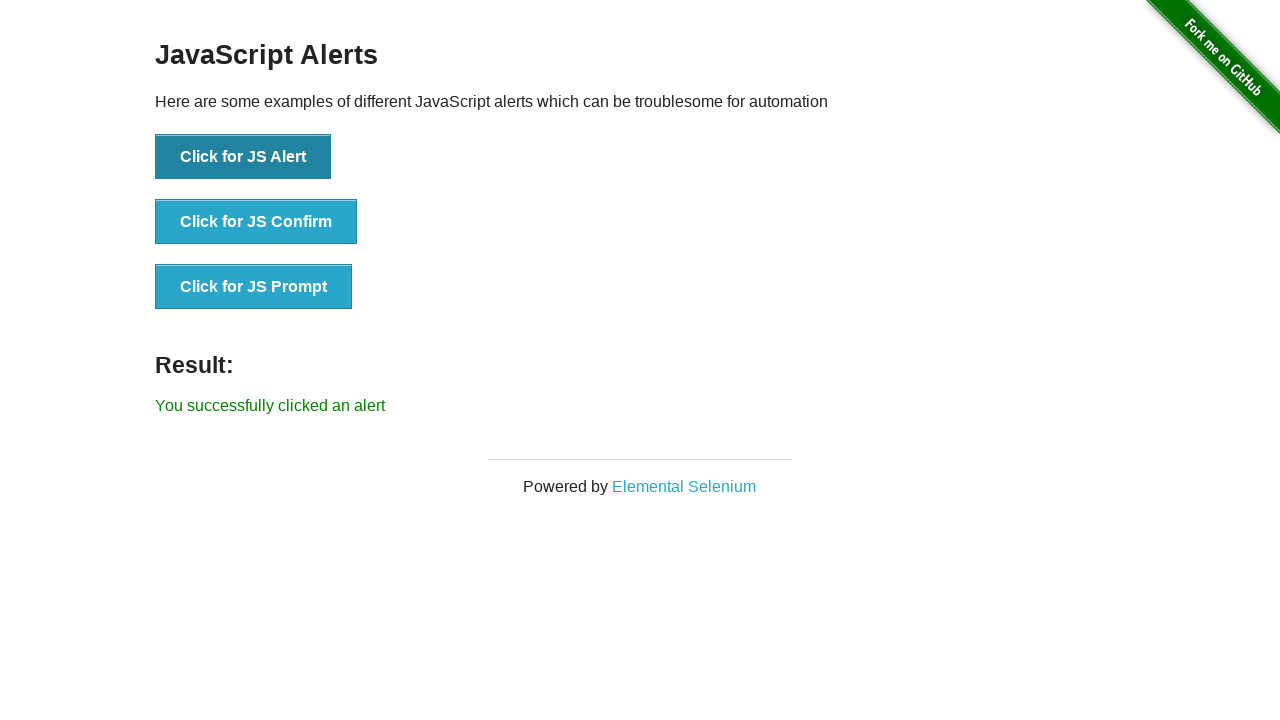